Tests JavaScript execution in browser by scrolling the page and retrieving document URL and title

Starting URL: https://selectorshub.com/xpath-practice-page/

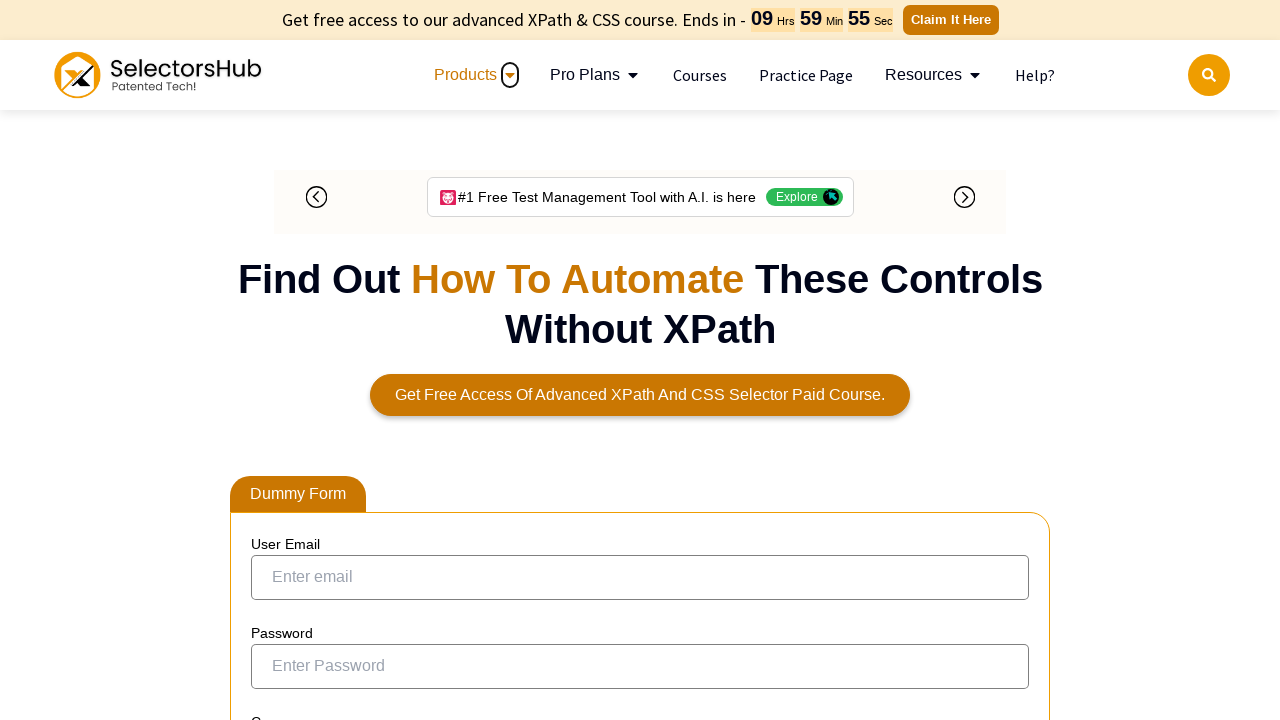

Waited for userName div element to load
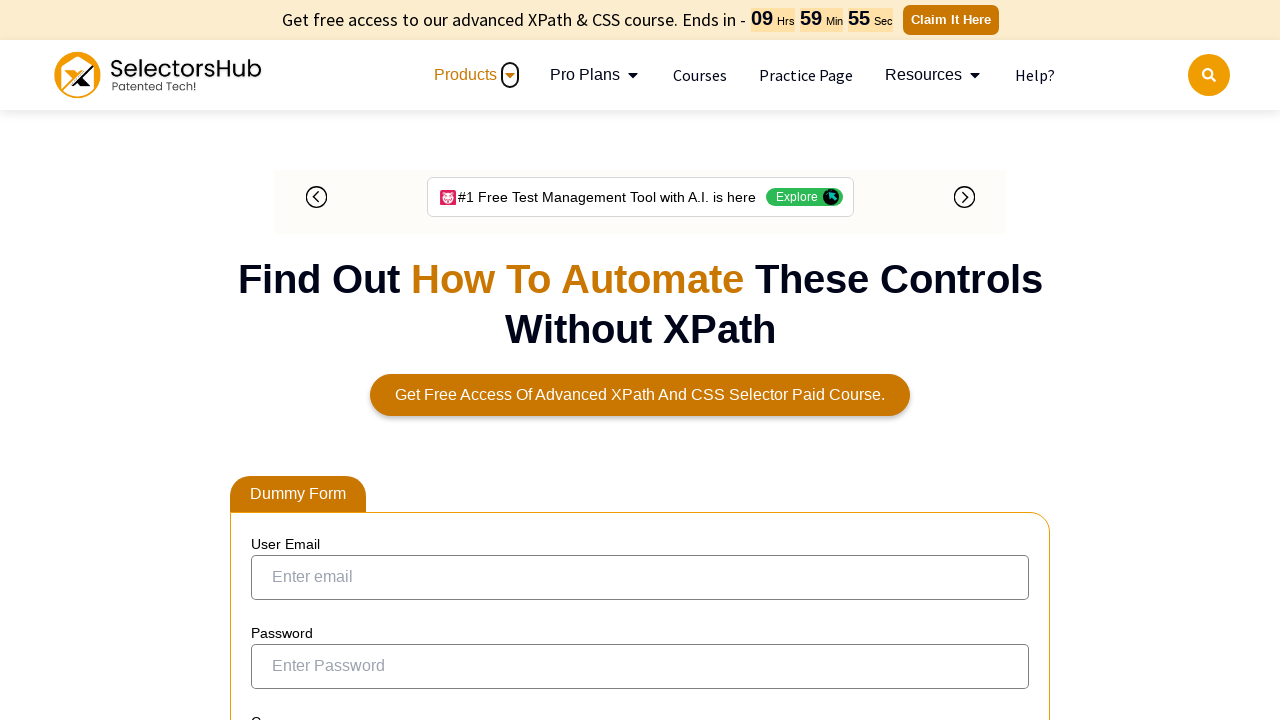

Scrolled down the page by 500 pixels
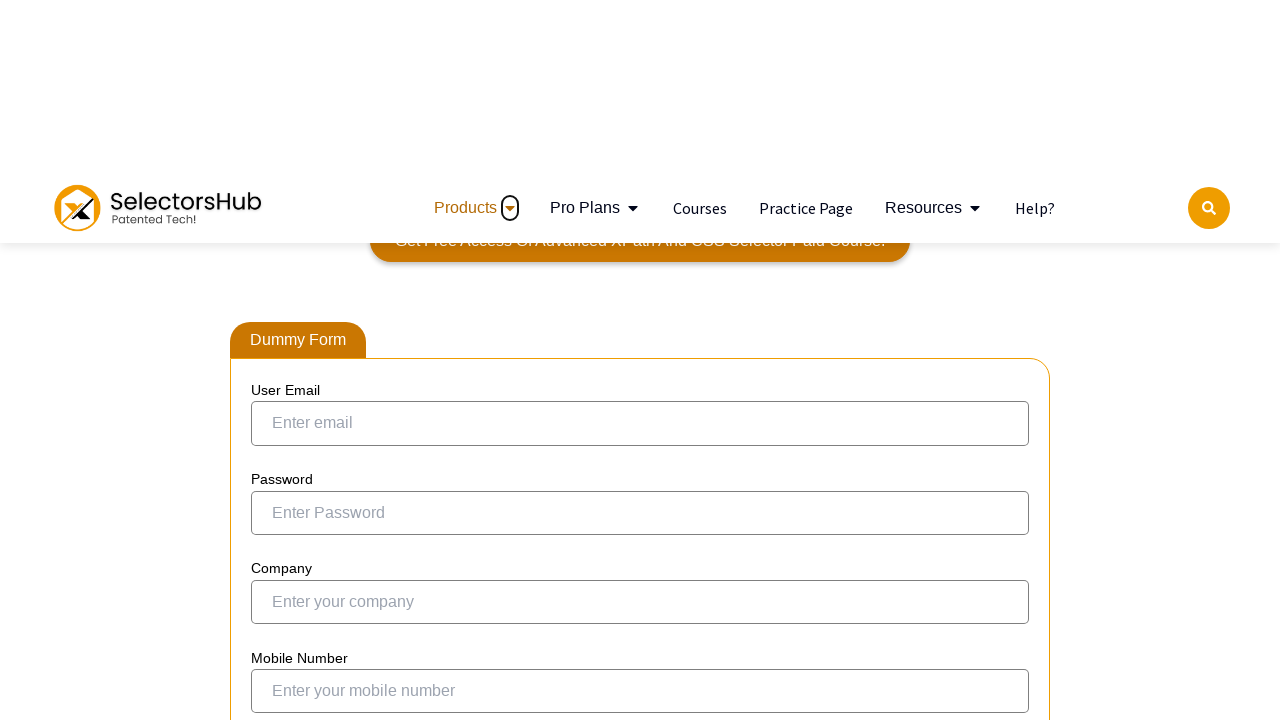

Retrieved document URL via JavaScript execution
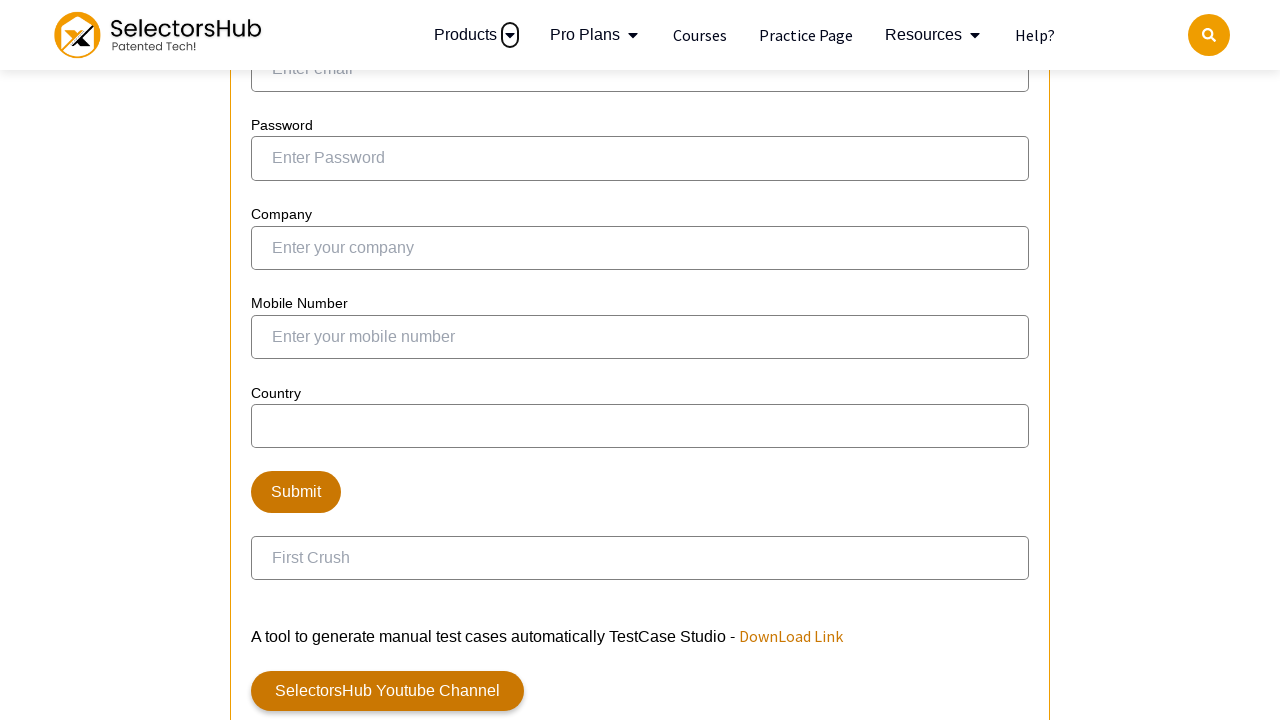

Retrieved document title via JavaScript execution
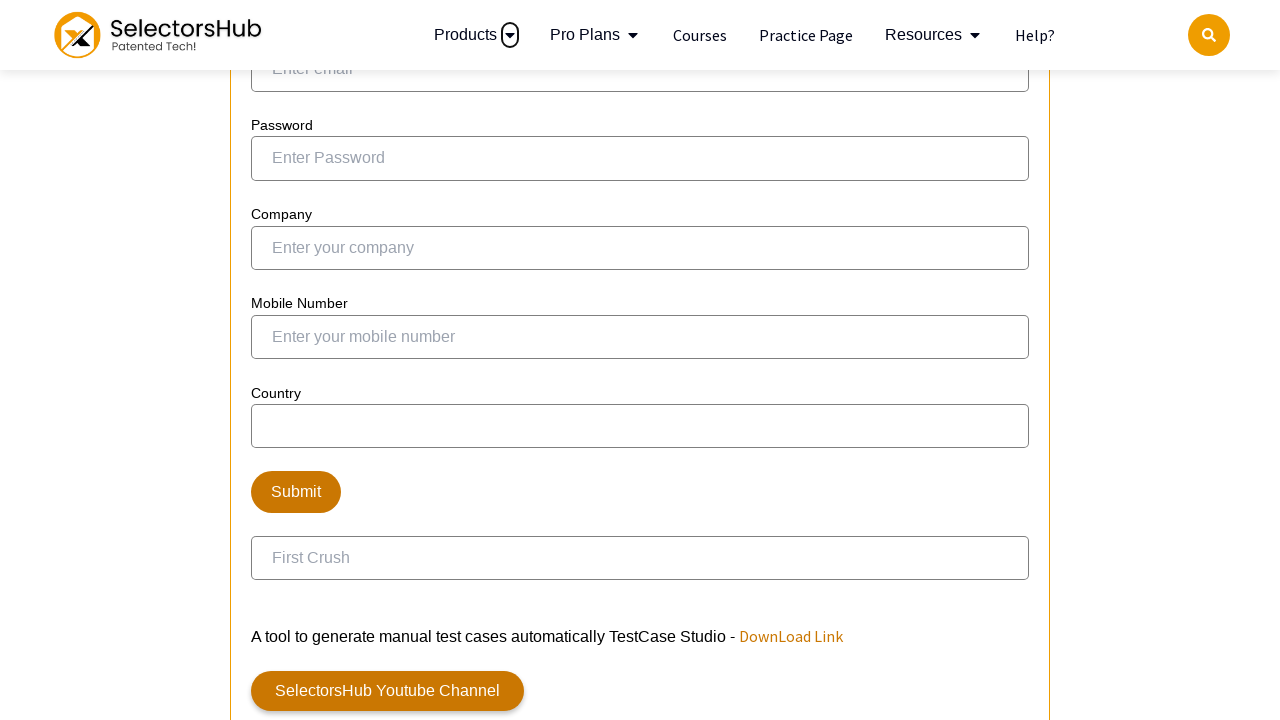

Printed URL: https://selectorshub.com/xpath-practice-page/ and title: Xpath Practice Page | Shadow dom, nested shadow dom, iframe, nested iframe and more complex automation scenarios.
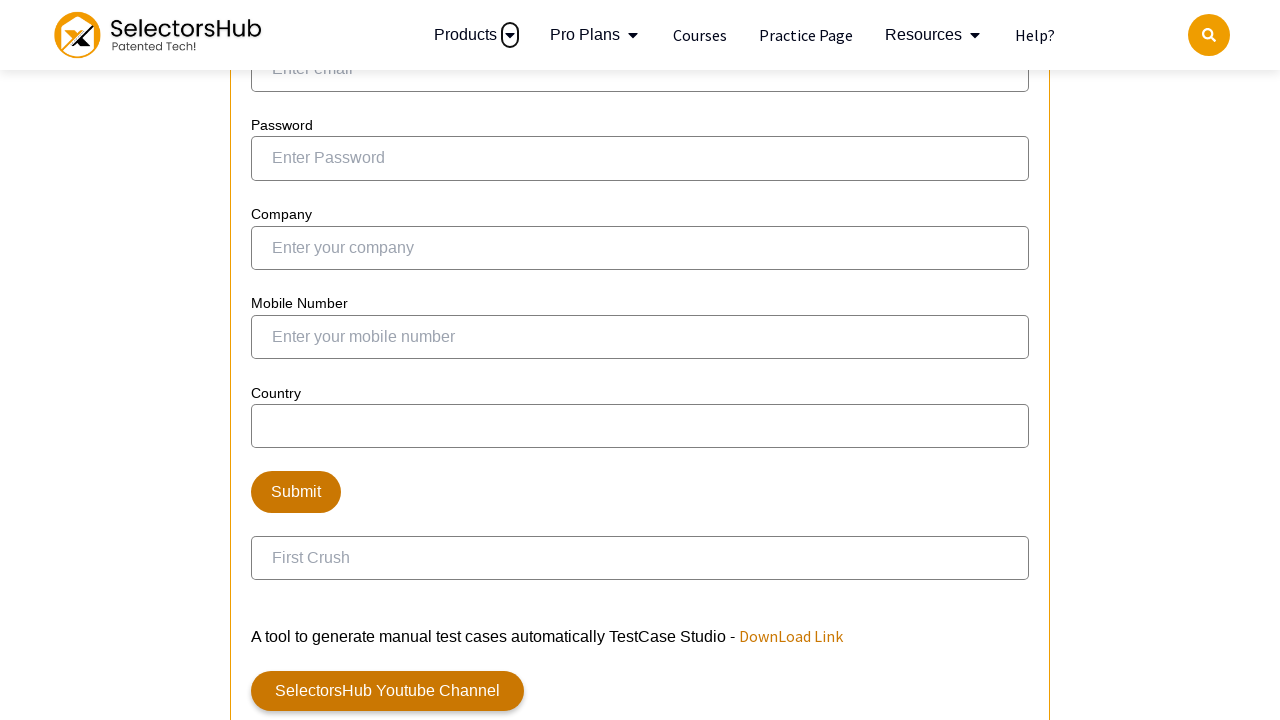

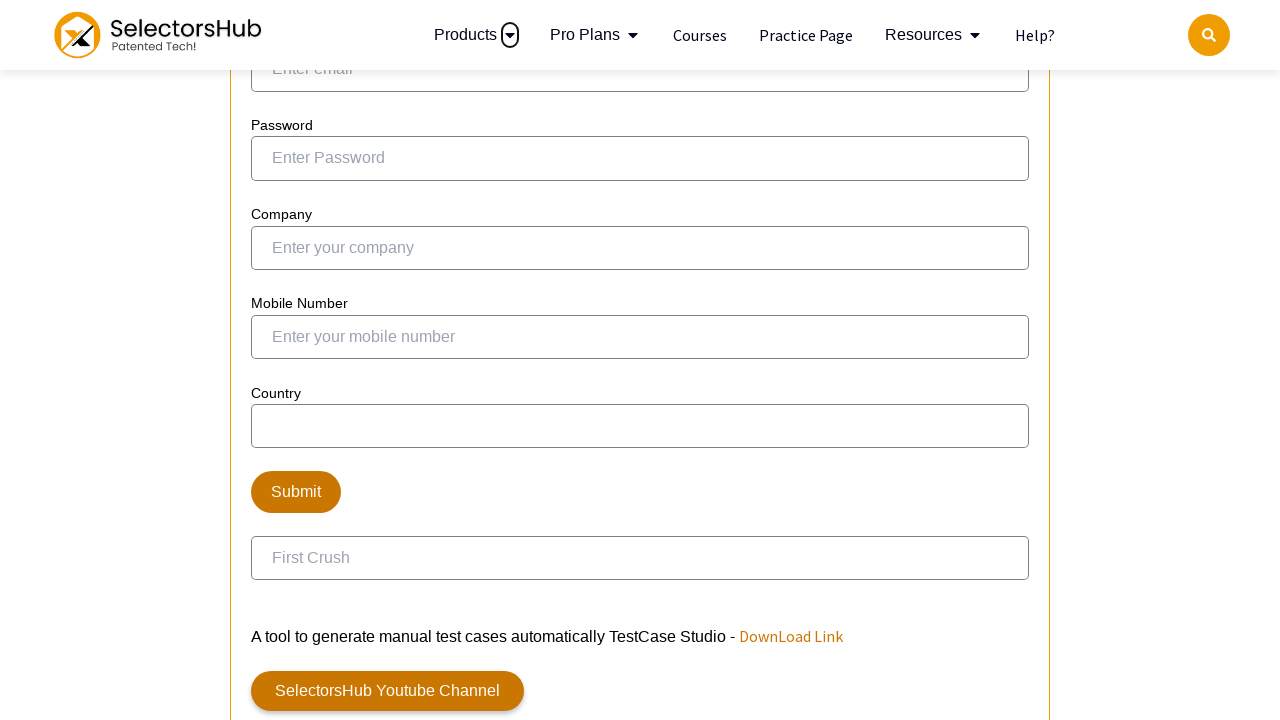